Tests that new todo items are appended to the bottom of the list and counter displays correct count

Starting URL: https://demo.playwright.dev/todomvc

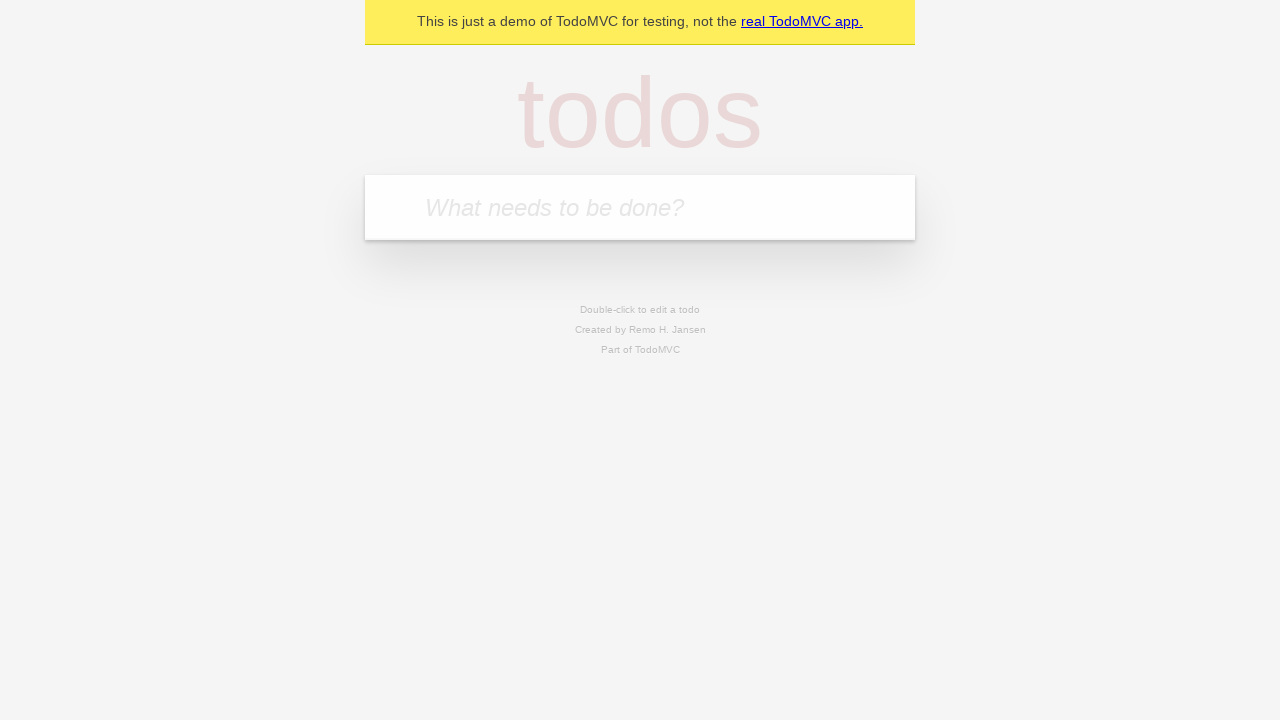

Filled new todo input with 'buy some cheese' on internal:attr=[placeholder="What needs to be done?"i]
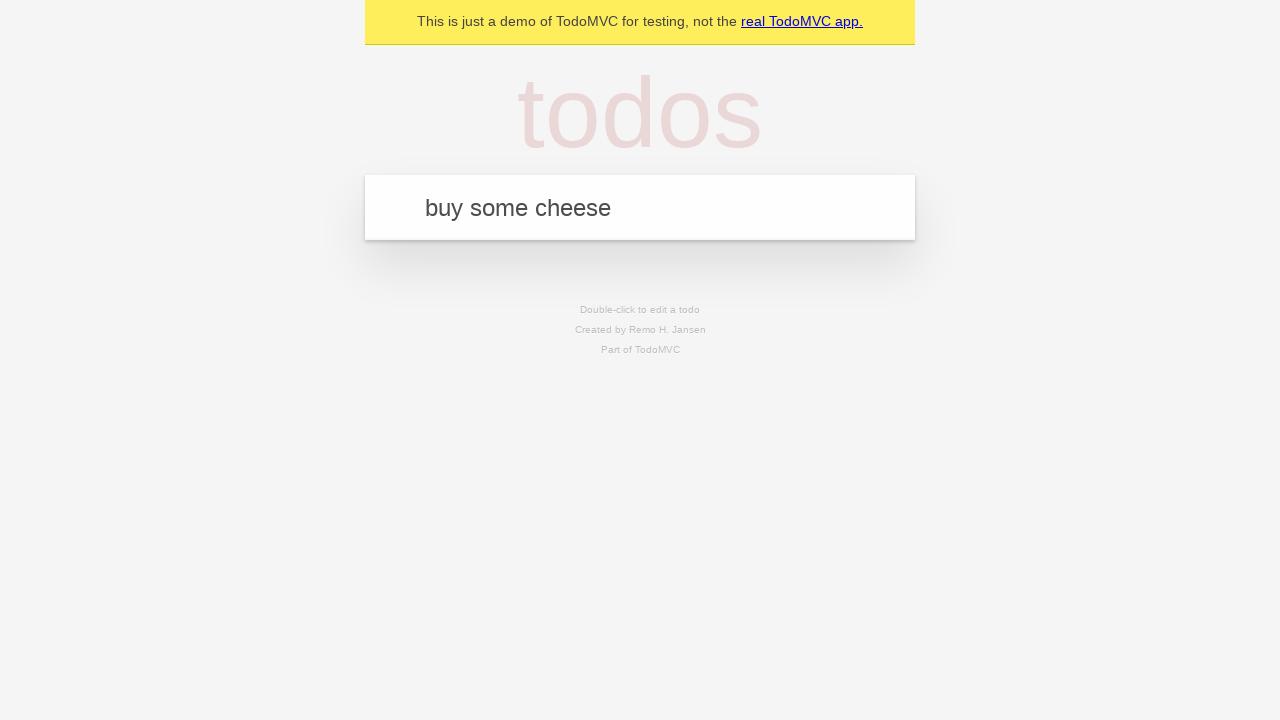

Pressed Enter to add 'buy some cheese' to the list on internal:attr=[placeholder="What needs to be done?"i]
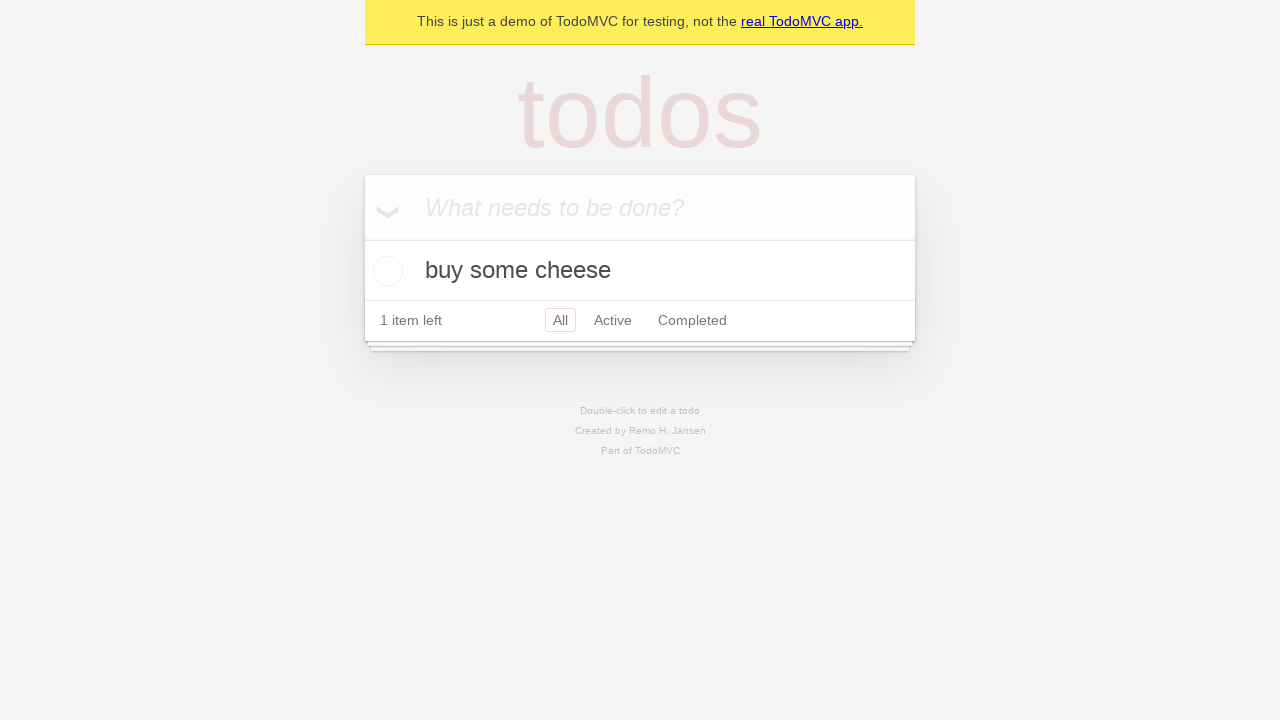

Filled new todo input with 'feed the cat' on internal:attr=[placeholder="What needs to be done?"i]
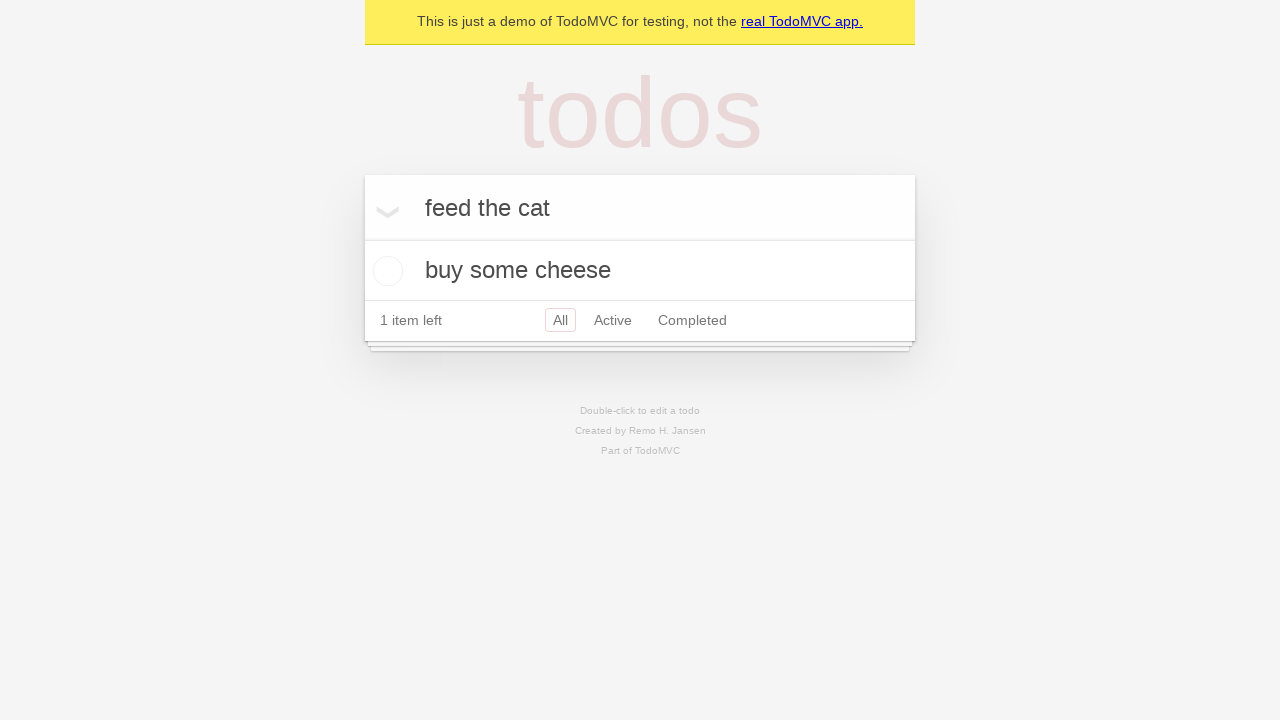

Pressed Enter to add 'feed the cat' to the list on internal:attr=[placeholder="What needs to be done?"i]
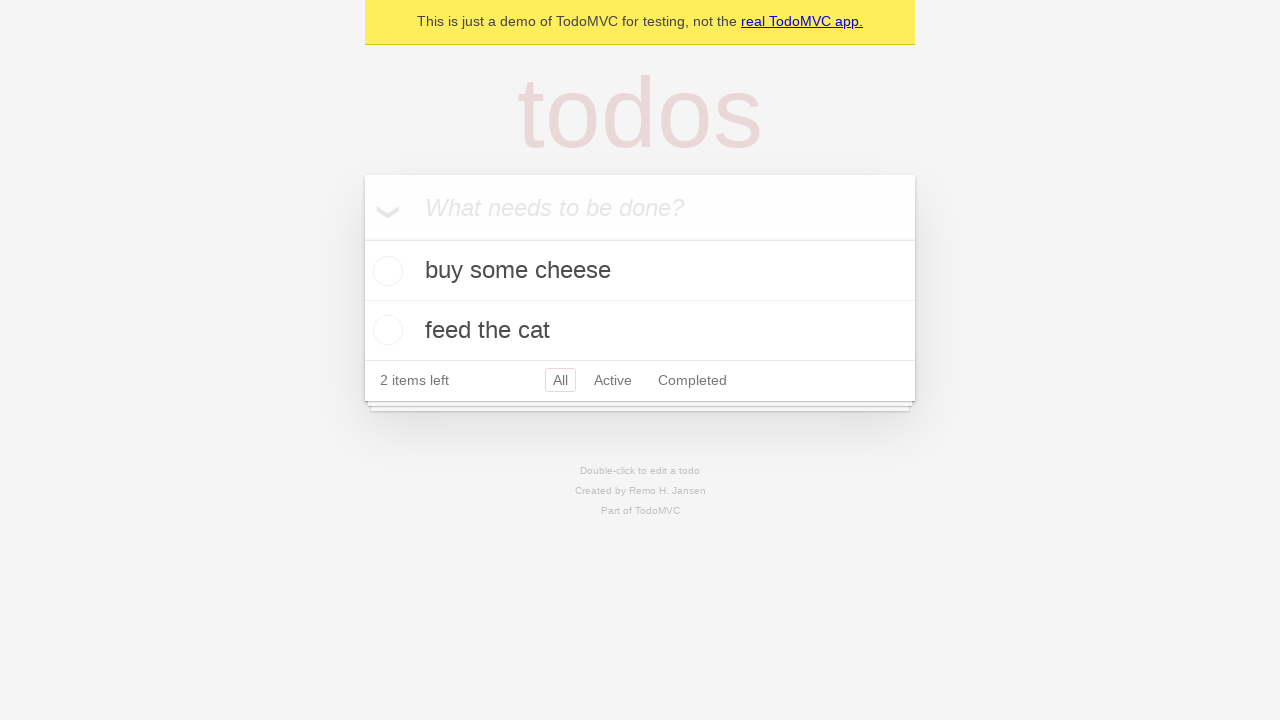

Filled new todo input with 'book a doctors appointment' on internal:attr=[placeholder="What needs to be done?"i]
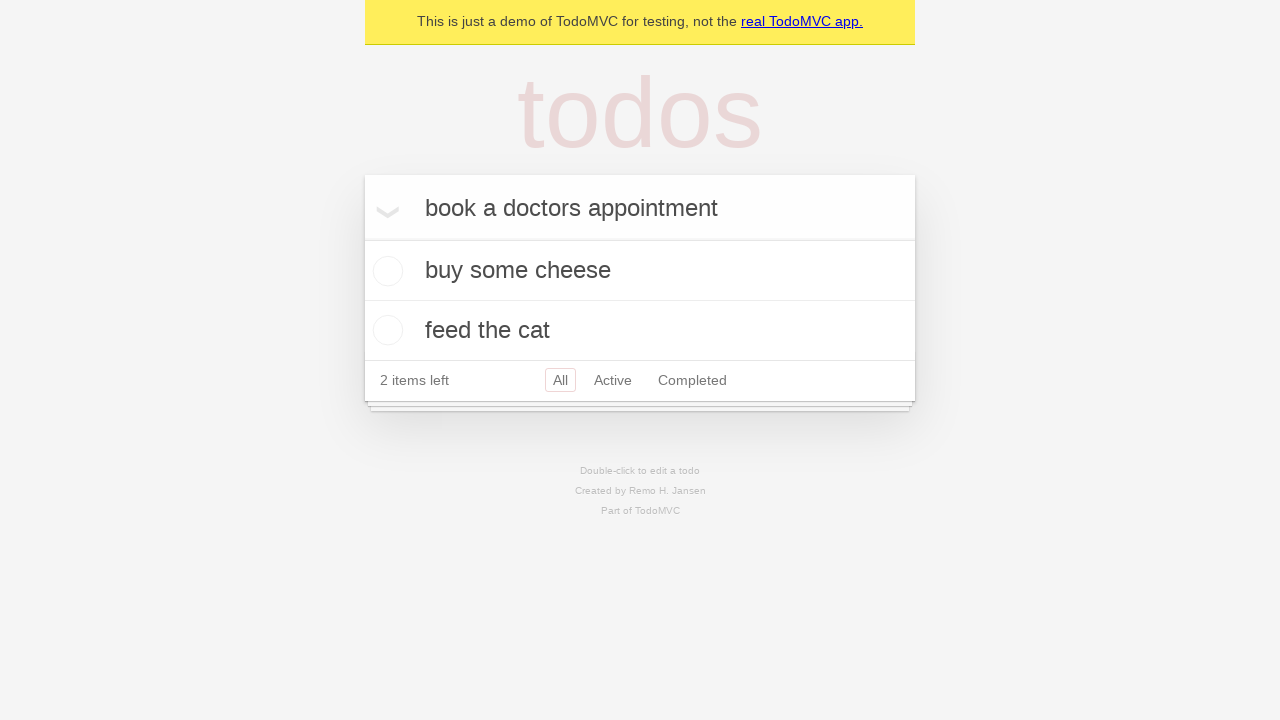

Pressed Enter to add 'book a doctors appointment' to the list on internal:attr=[placeholder="What needs to be done?"i]
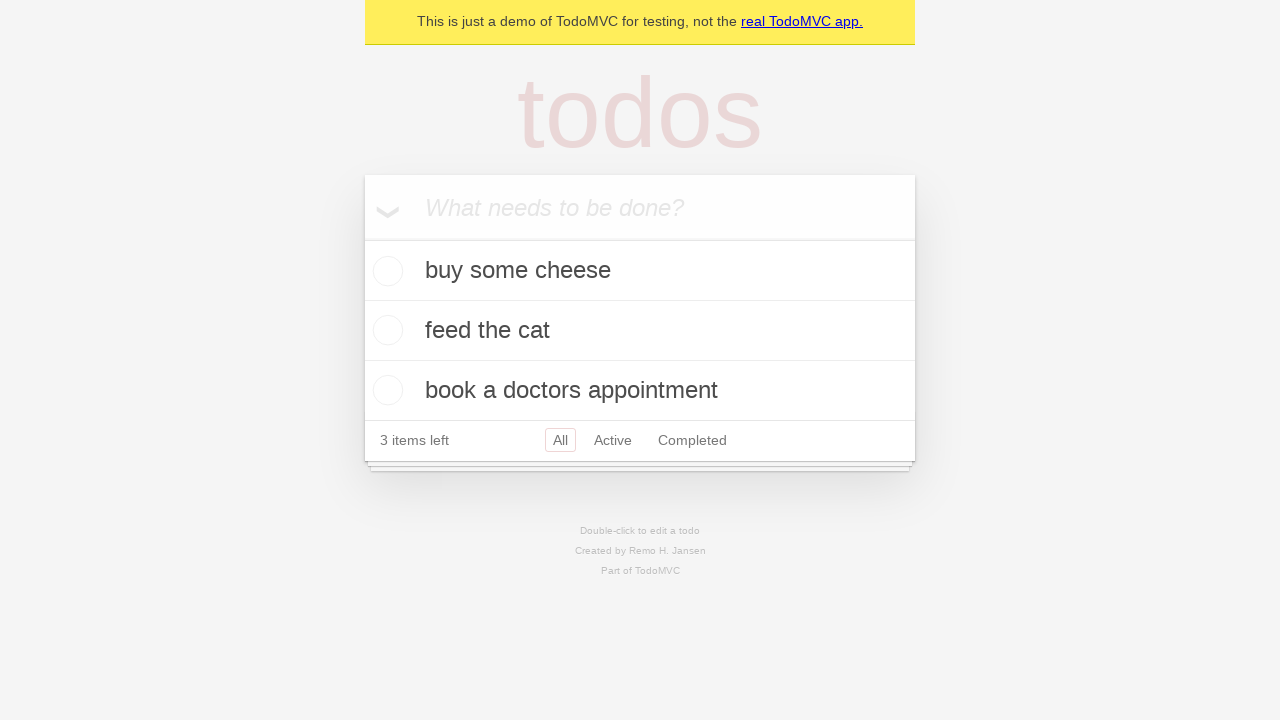

Verified that counter displays '3 items left'
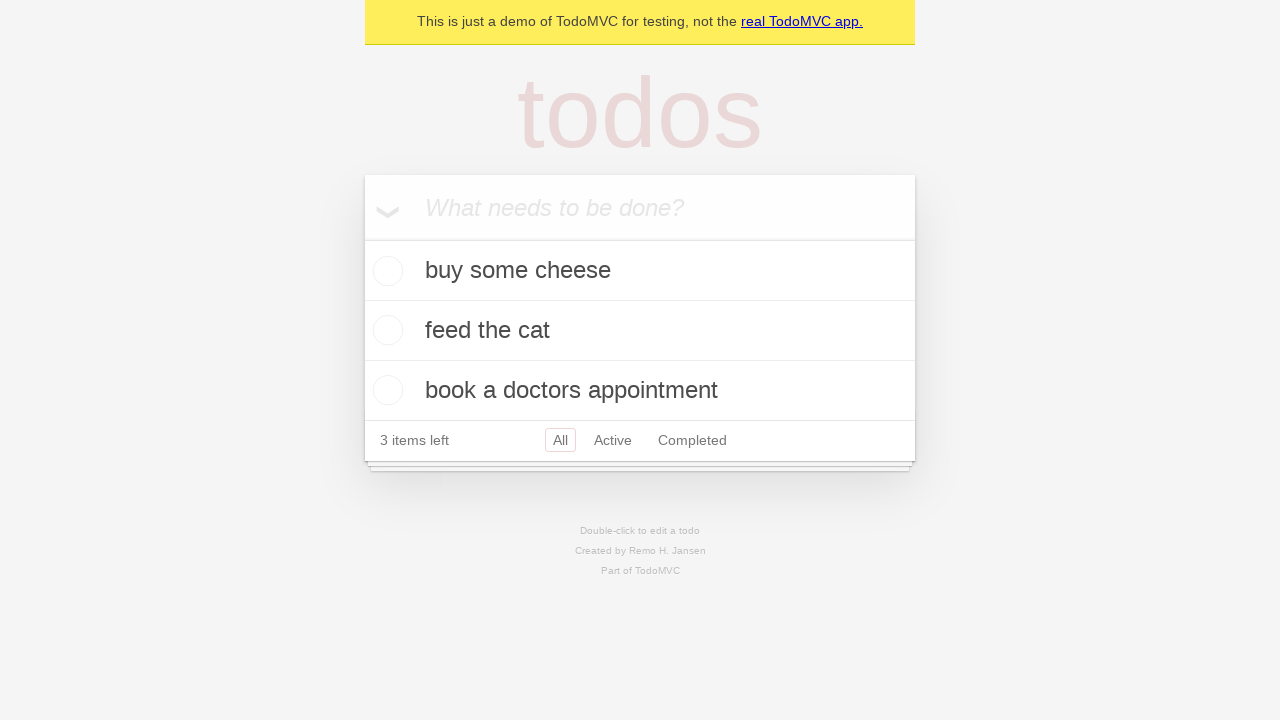

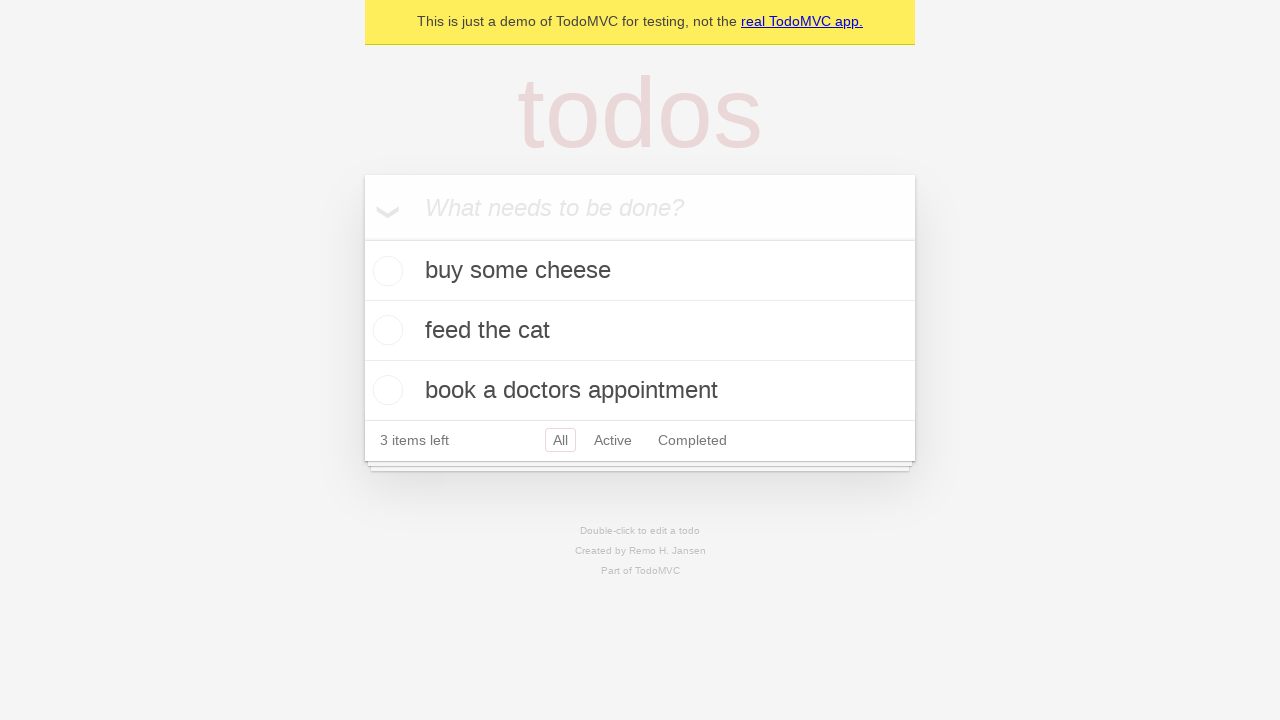